Tests button click functionality by clicking a button identified by class name and verifying the alert message

Starting URL: https://igorsmasc.github.io/botoes_atividade_selenium/

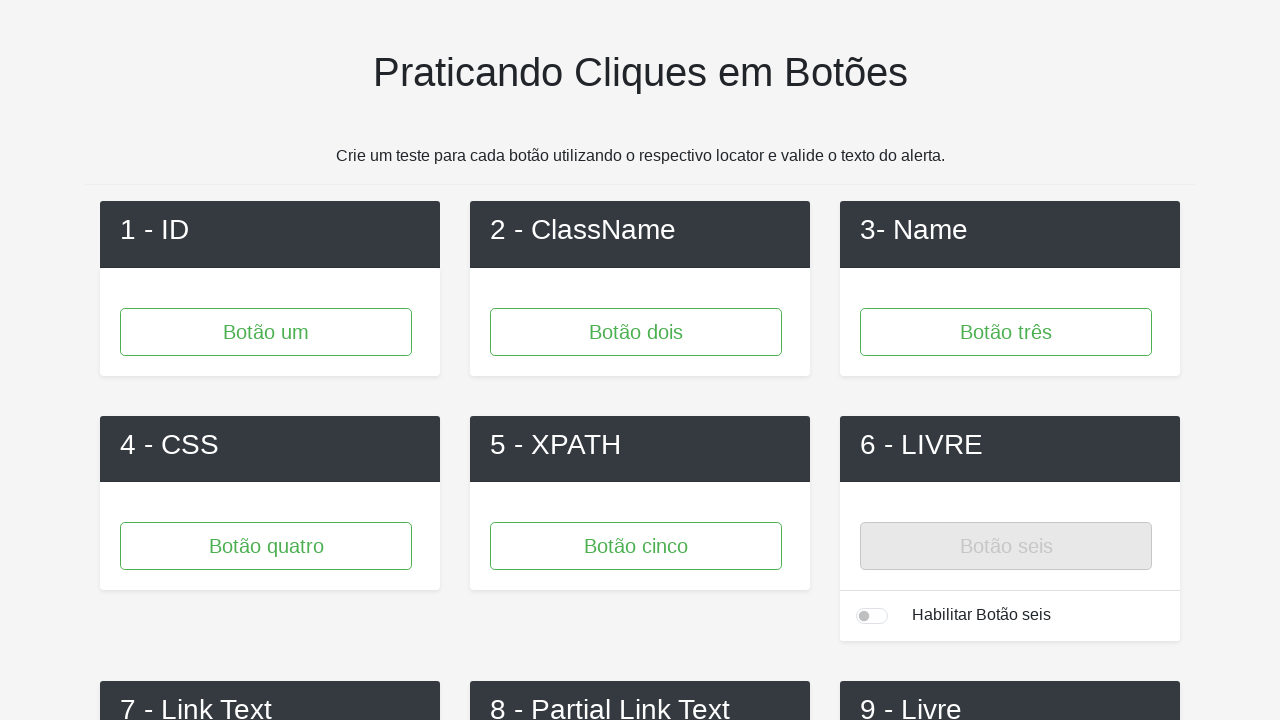

Clicked button with class name 'button-2' at (636, 332) on .button-2
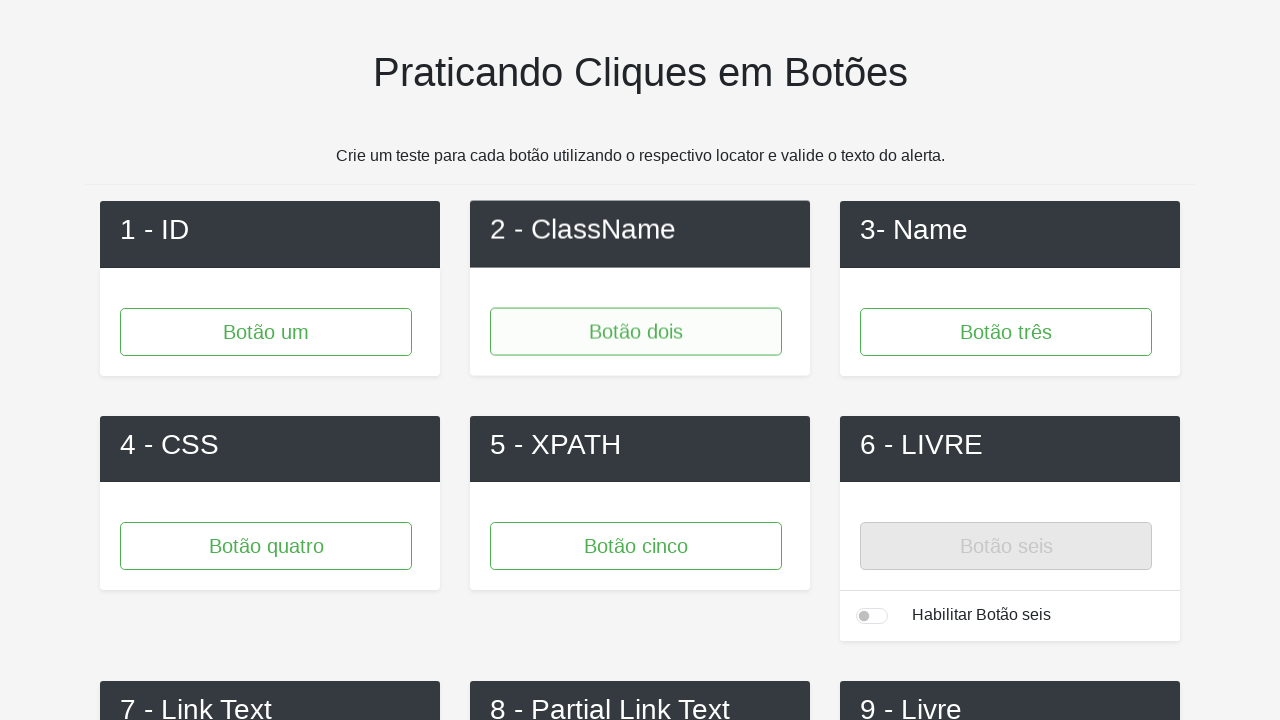

Set up dialog handler to accept alerts
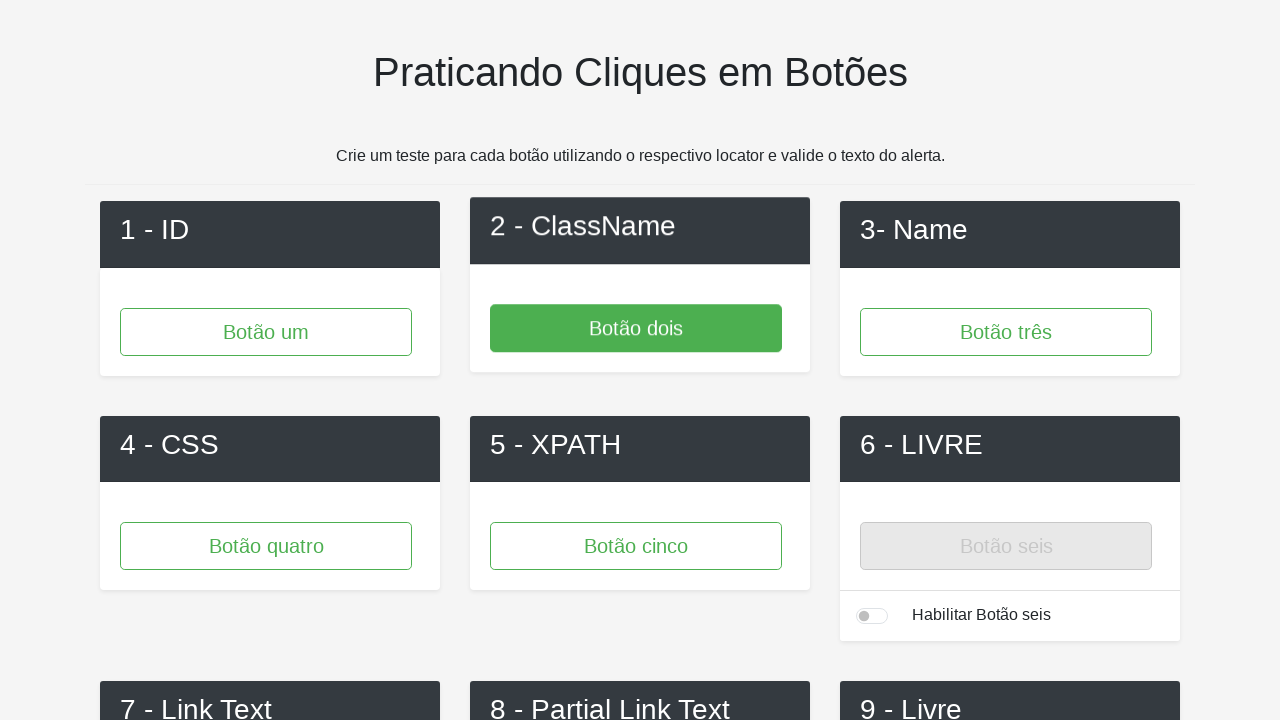

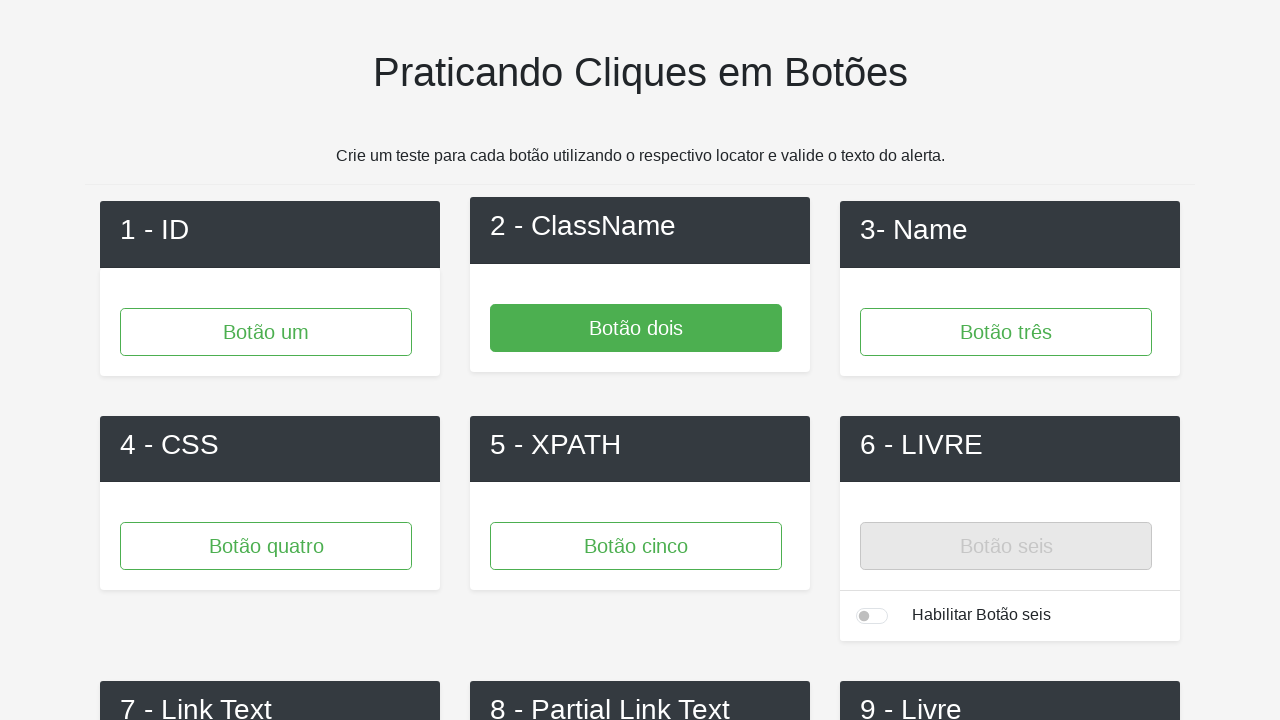